Tests clicking on a blue button with dynamic class attributes on a UI testing playground. The test clicks the button three times and accepts the alert that appears after each click.

Starting URL: http://uitestingplayground.com/classattr

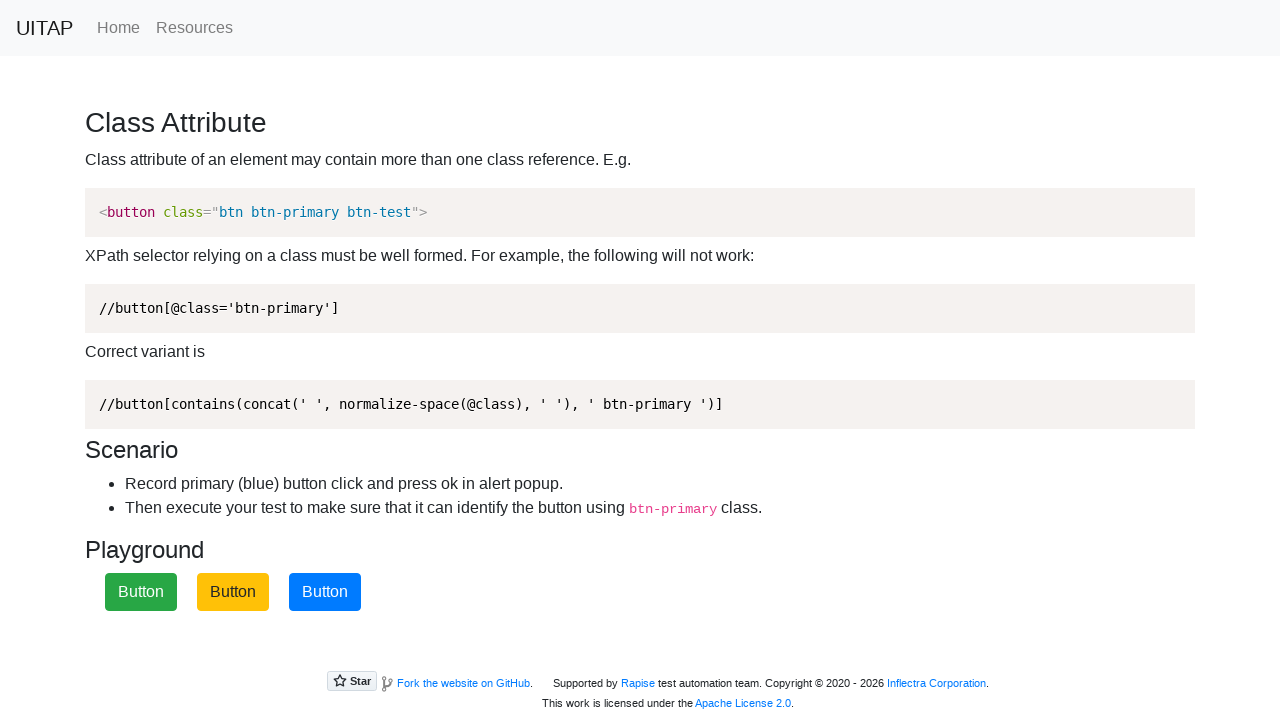

Clicked blue button (iteration 1) at (325, 592) on .btn-primary
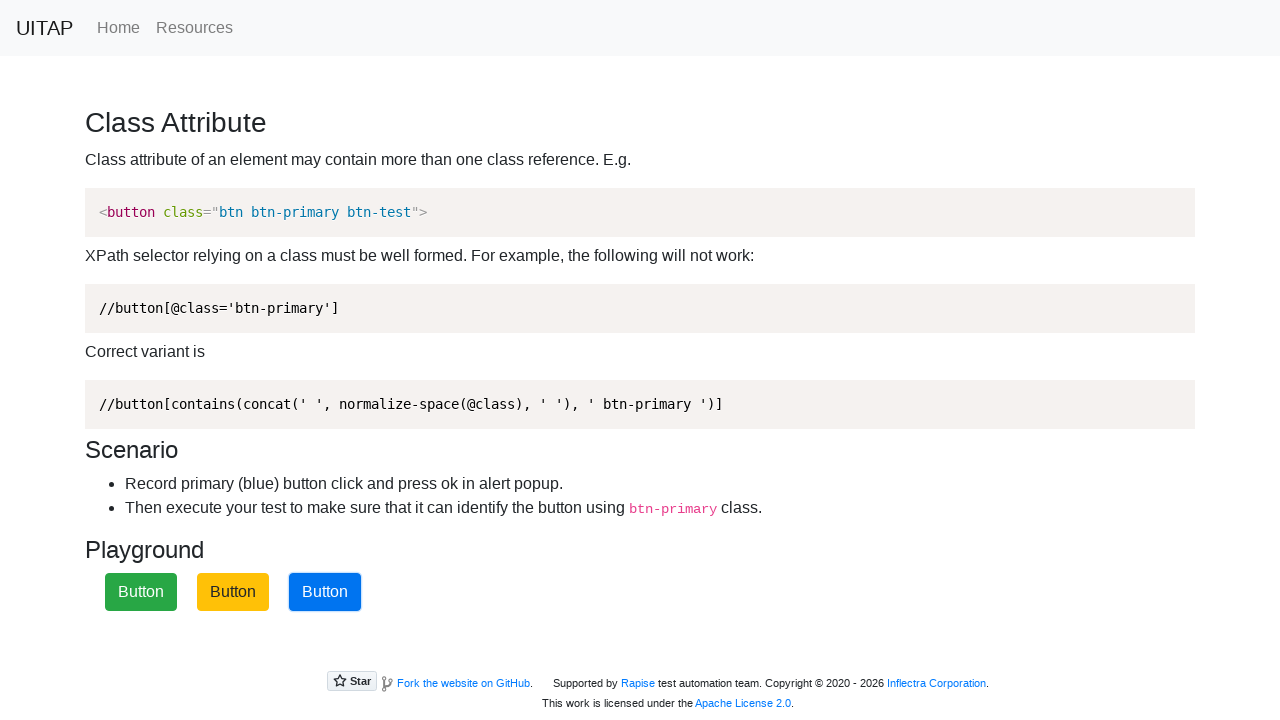

Set up dialog handler to accept alerts
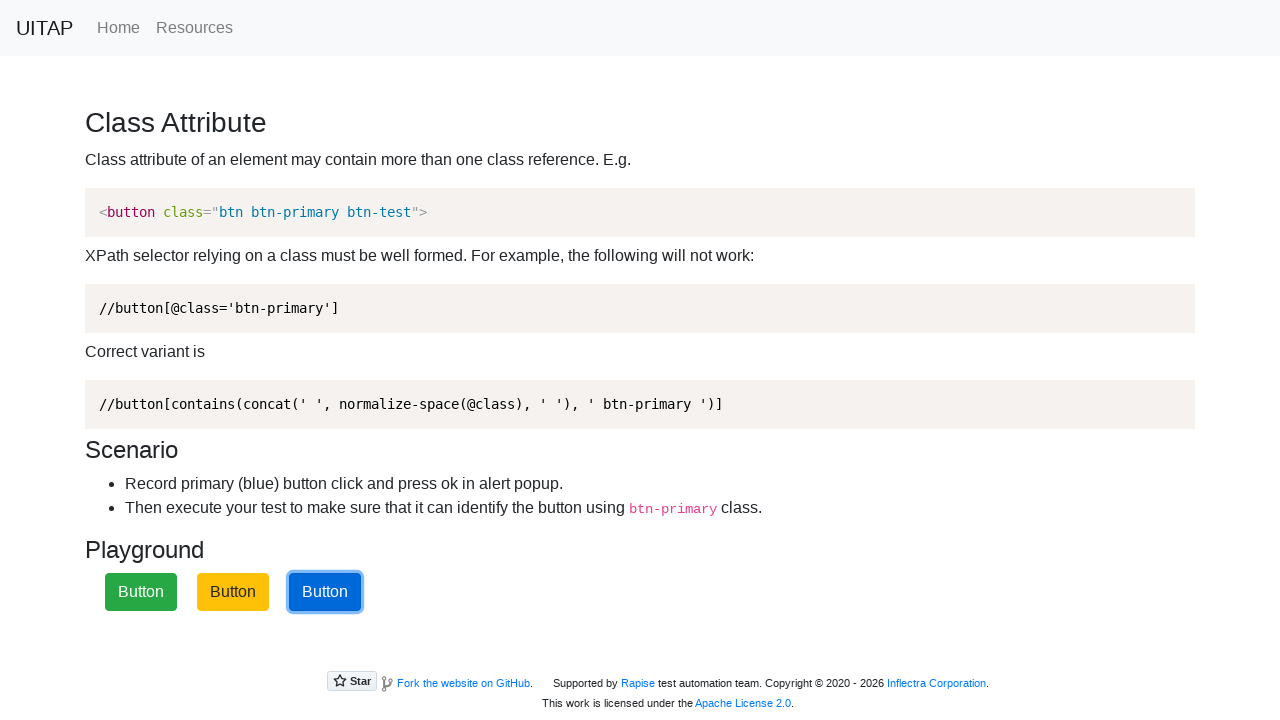

Waited 500ms for alert to process
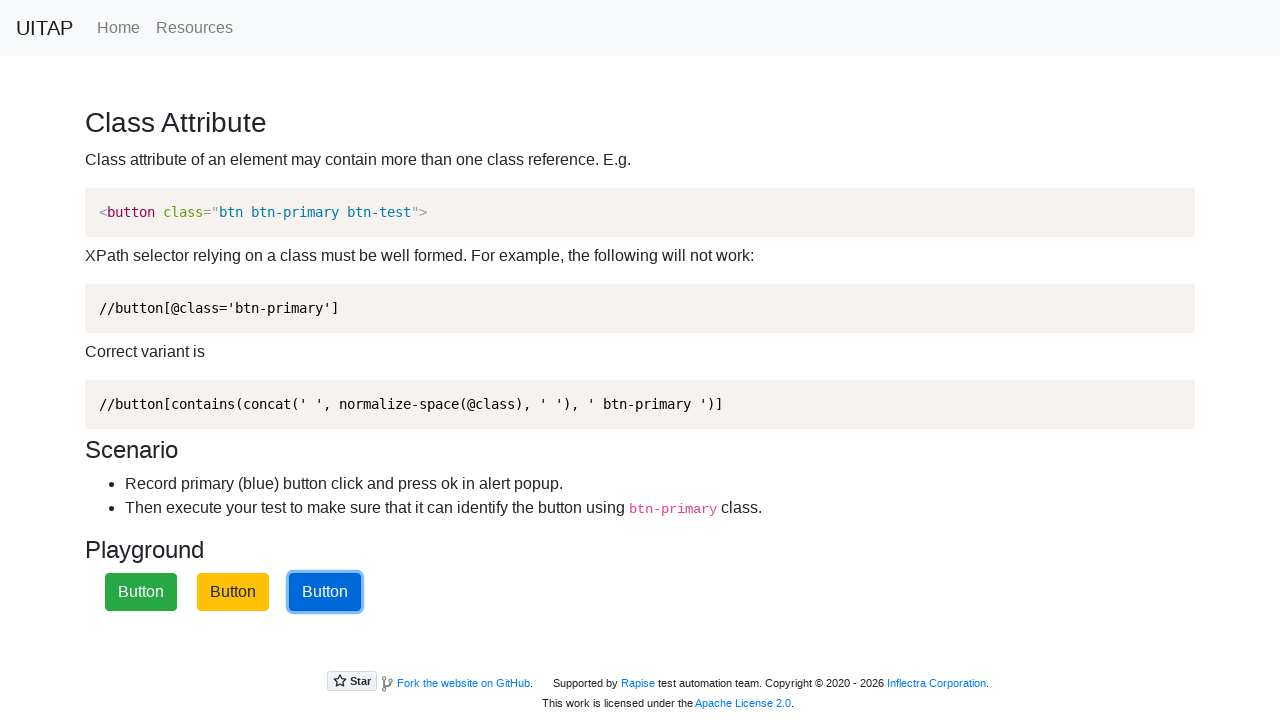

Confirmed dialog handler setup
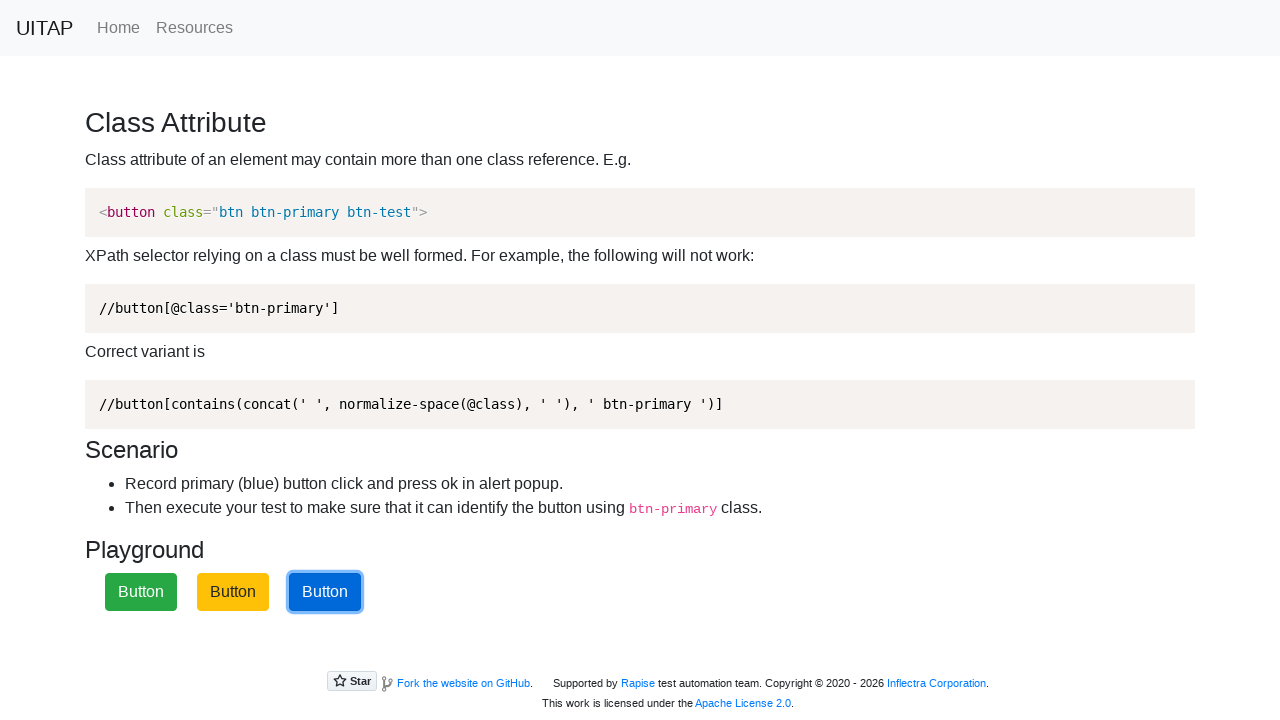

Clicked blue button (iteration 1 repeat) at (325, 592) on .btn-primary
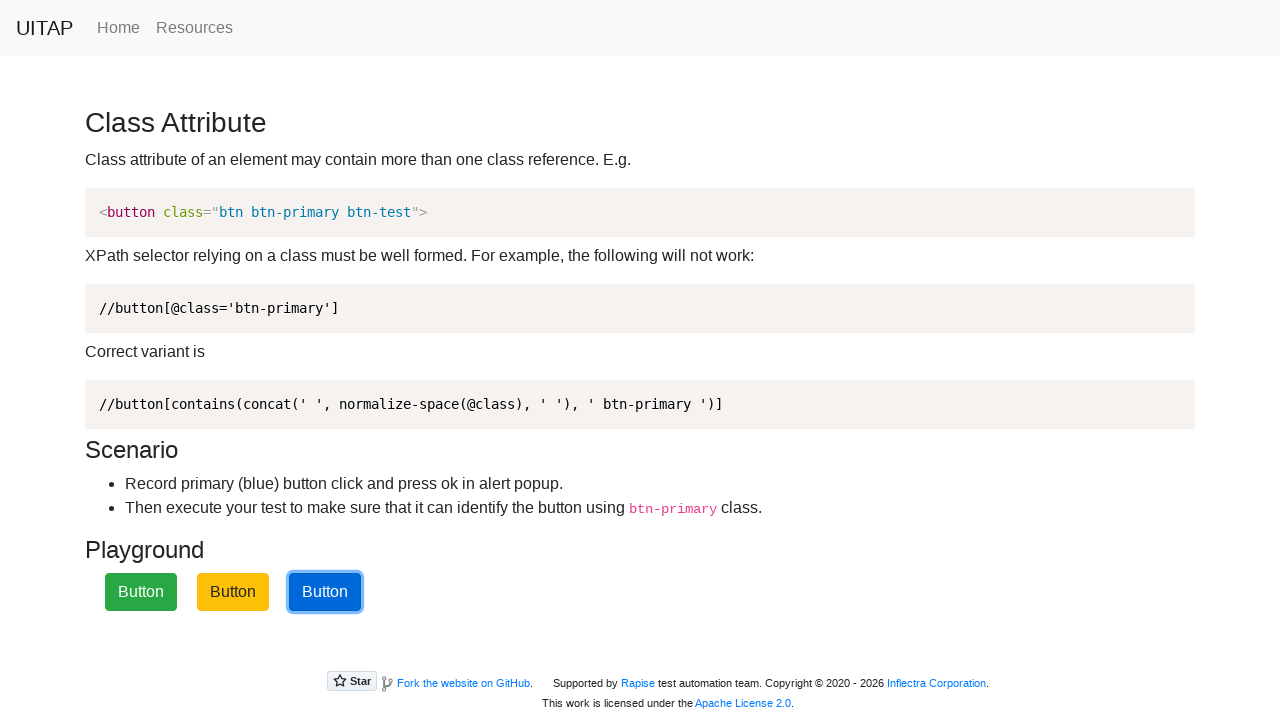

Waited 300ms after iteration 1 click
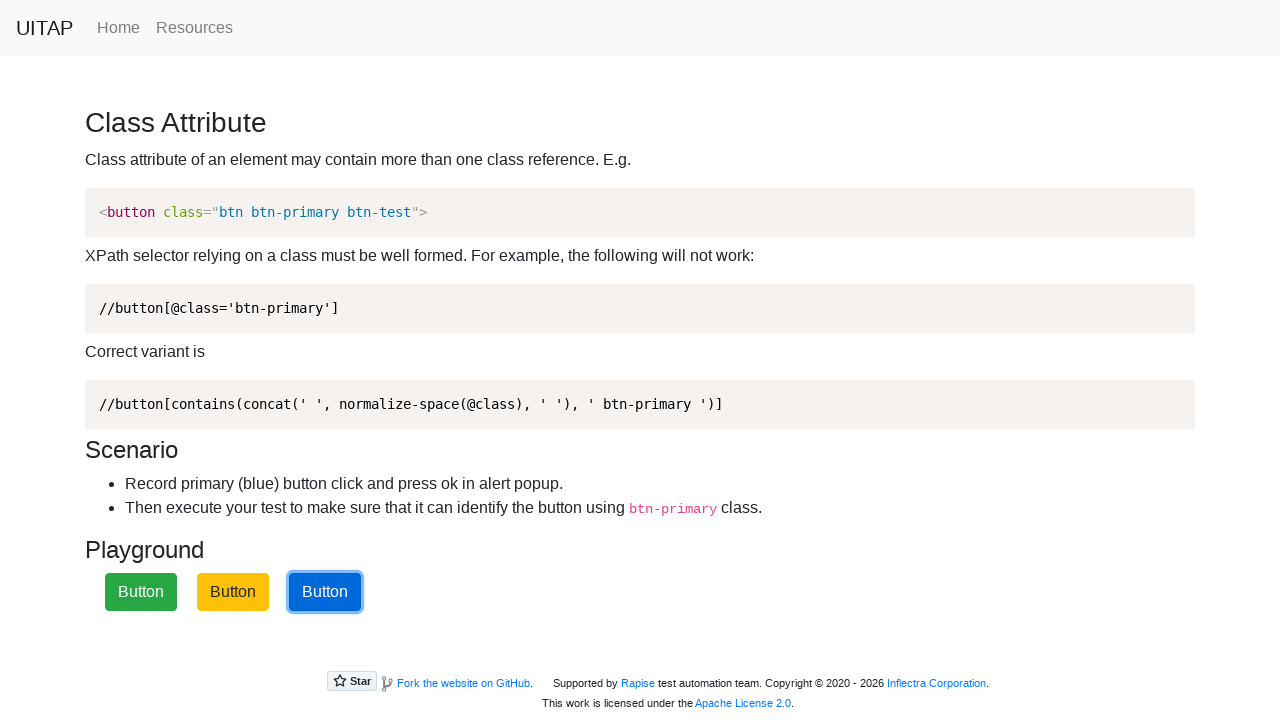

Navigated to class attribute test page for iteration 2
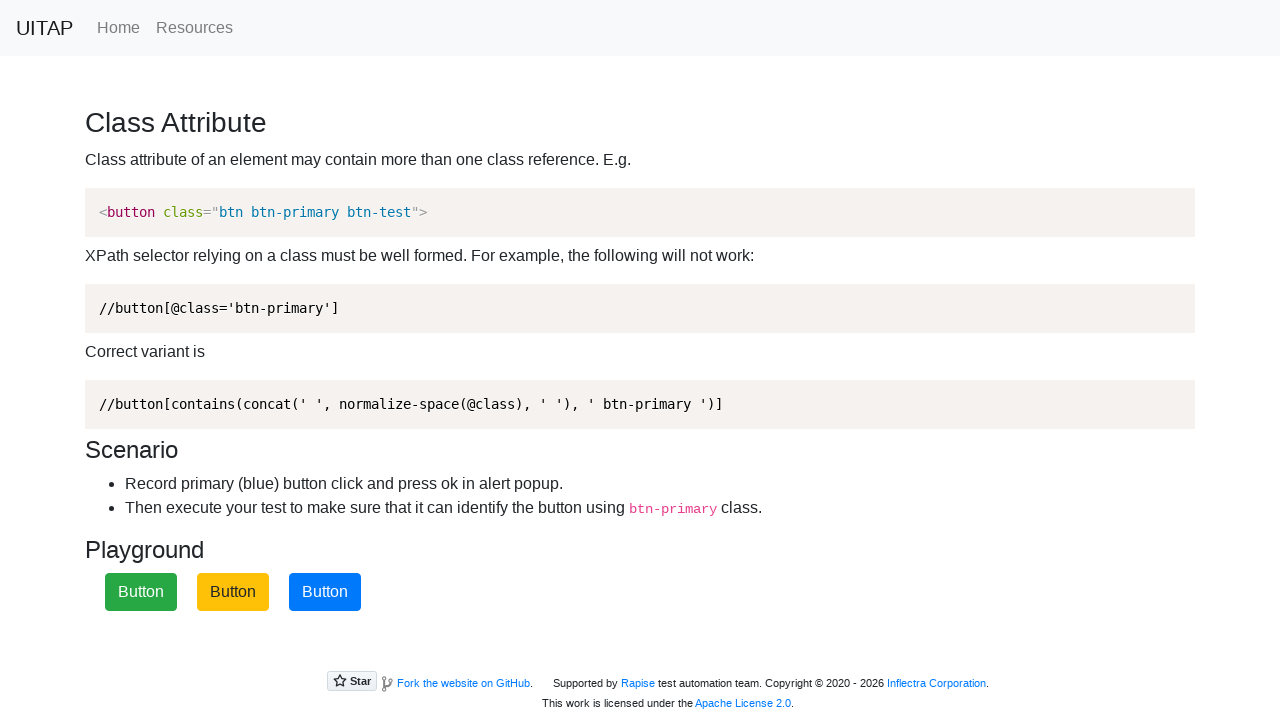

Clicked blue button (iteration 2) at (325, 592) on .btn-primary
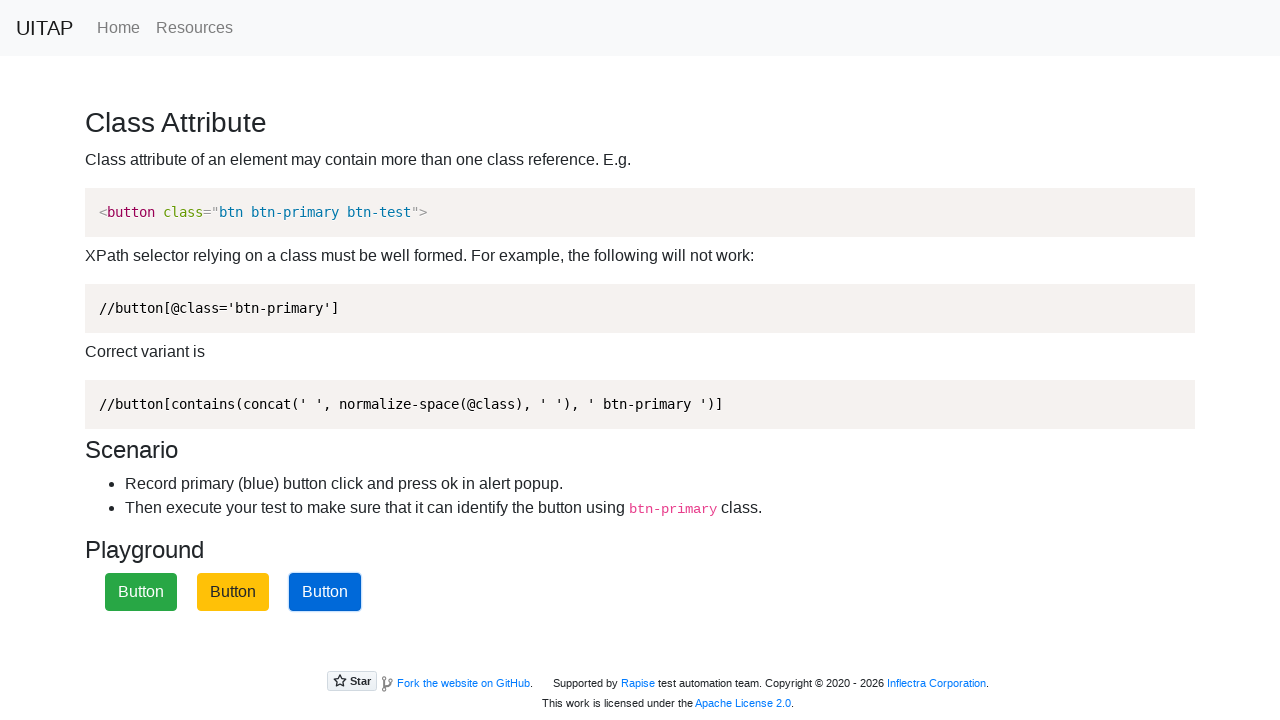

Waited 300ms after iteration 2 click
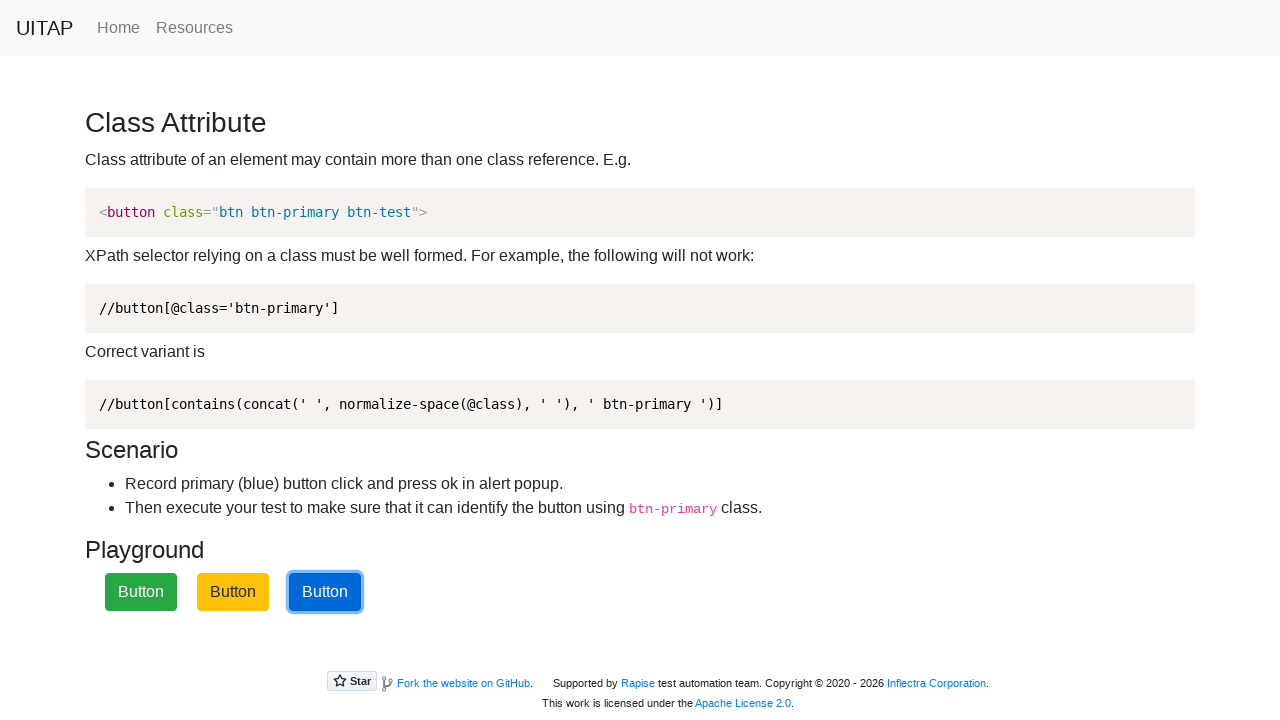

Navigated to class attribute test page for iteration 3
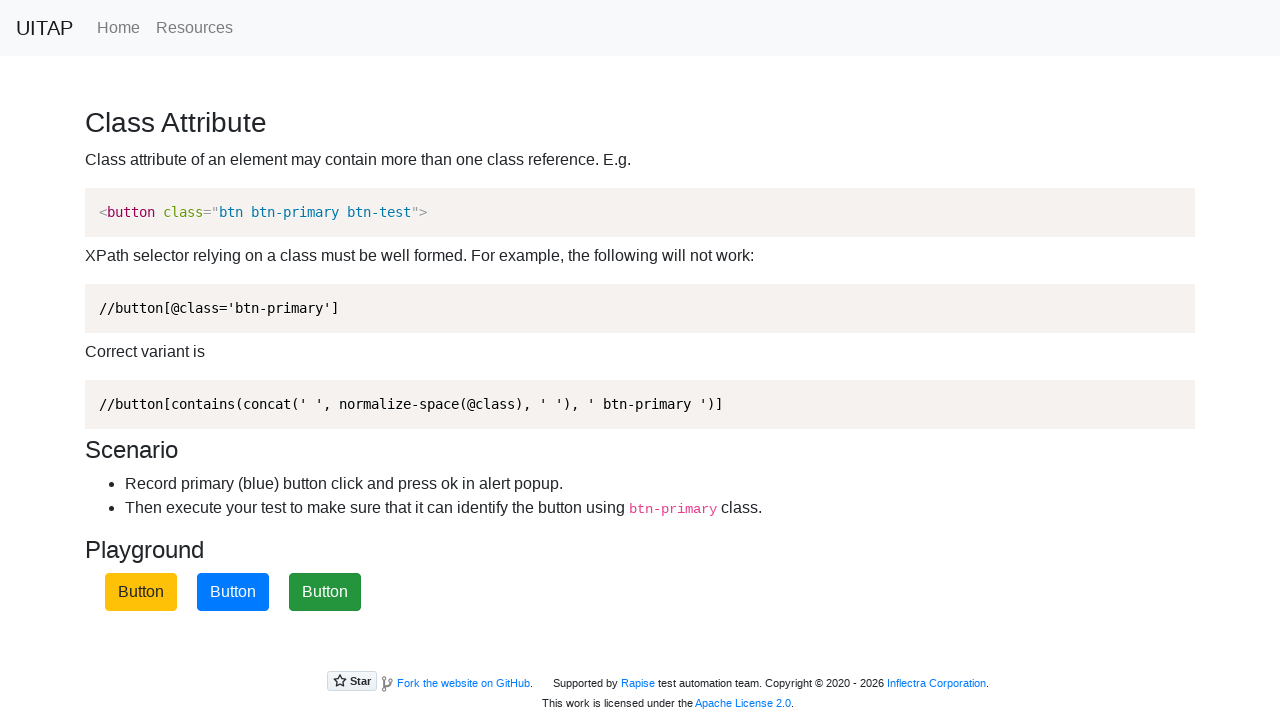

Clicked blue button (iteration 3) at (233, 592) on .btn-primary
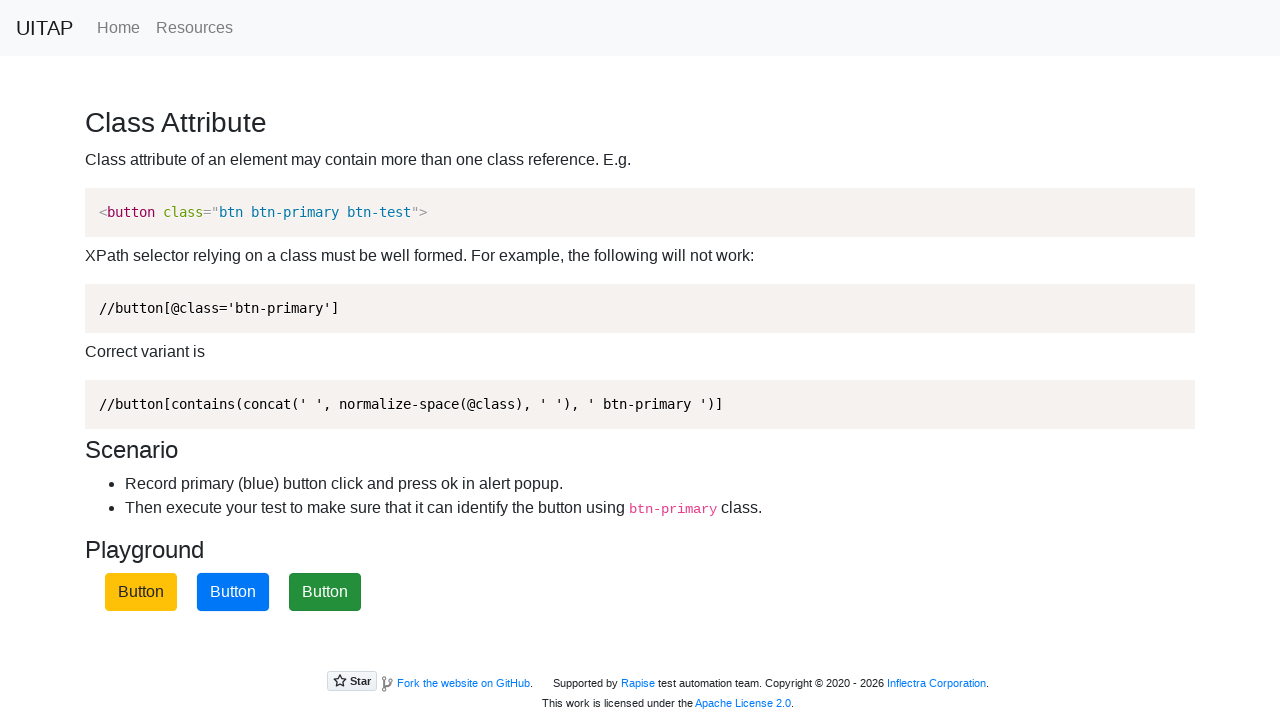

Waited 300ms after iteration 3 click
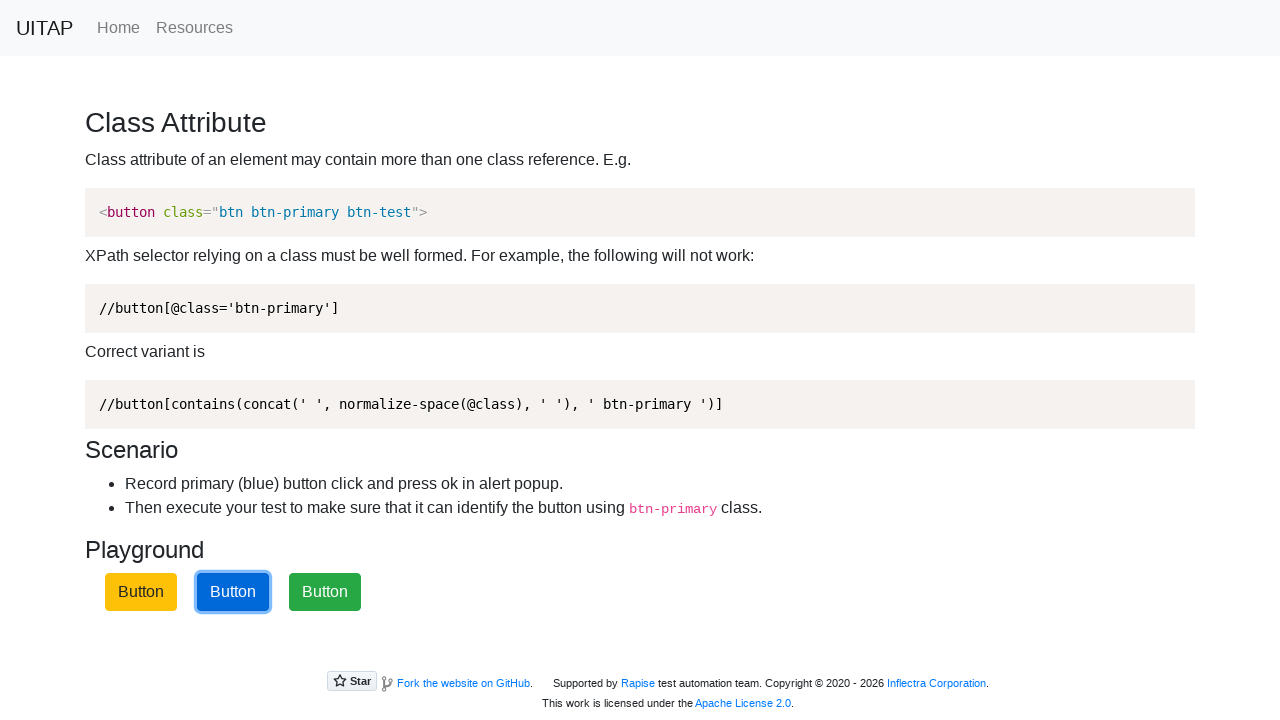

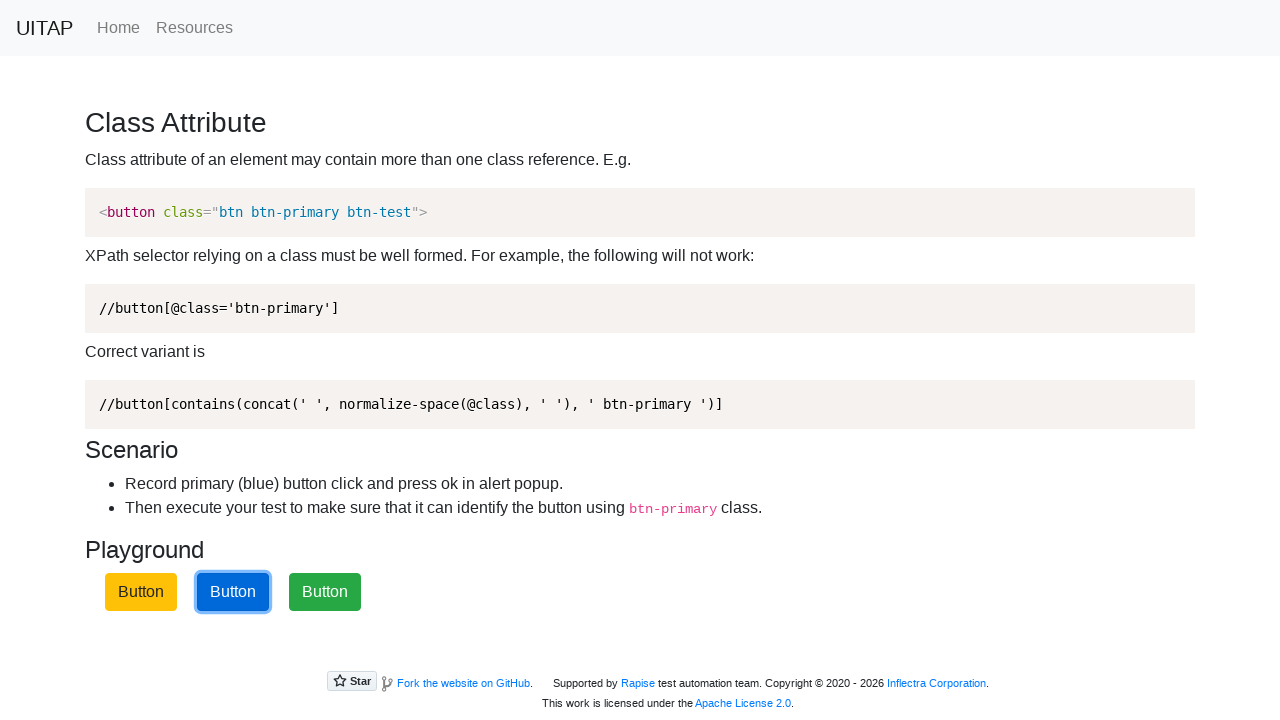